Solves a math problem by reading two numbers from the page, calculating their sum, and selecting the correct answer from a dropdown menu

Starting URL: http://suninjuly.github.io/selects1.html

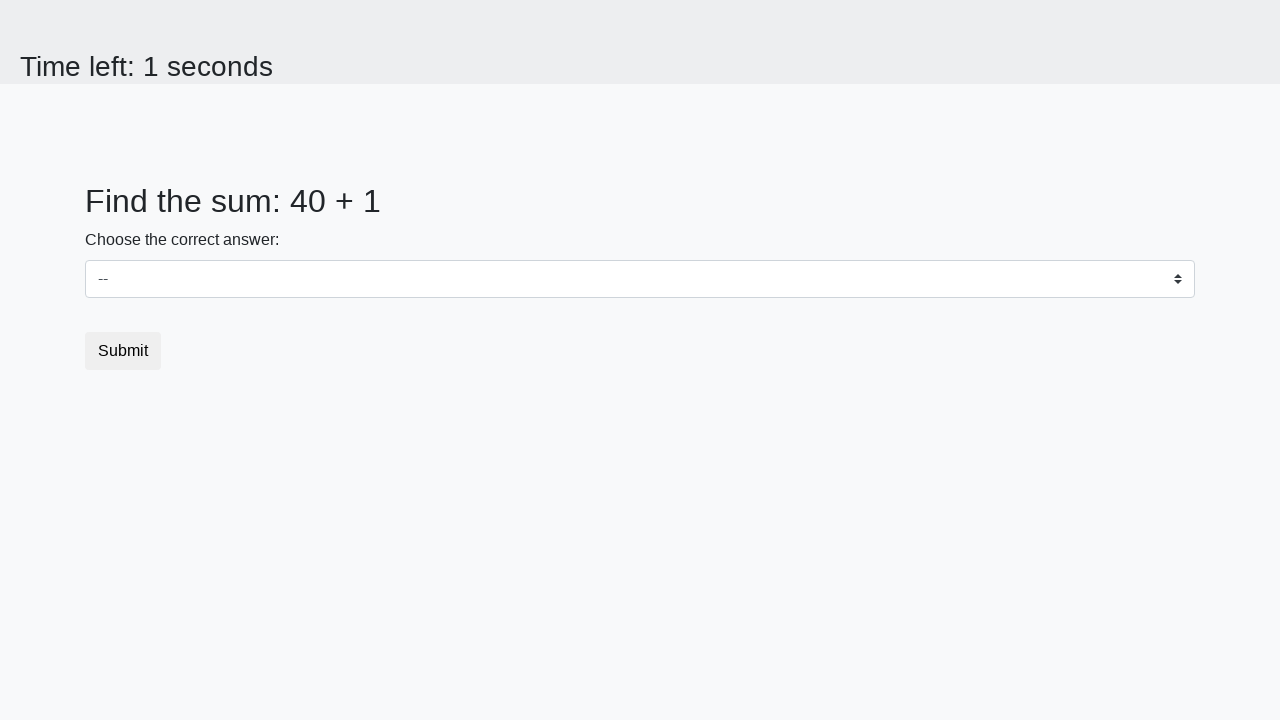

Retrieved first number from the page
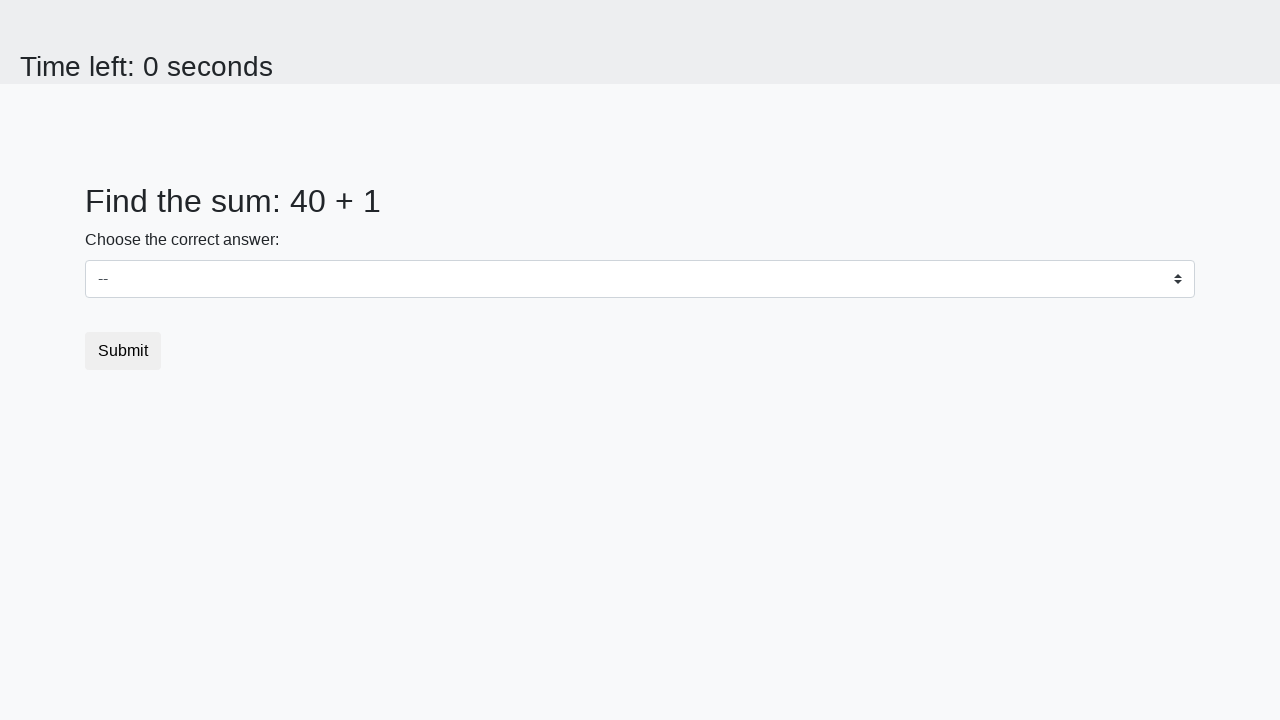

Retrieved second number from the page
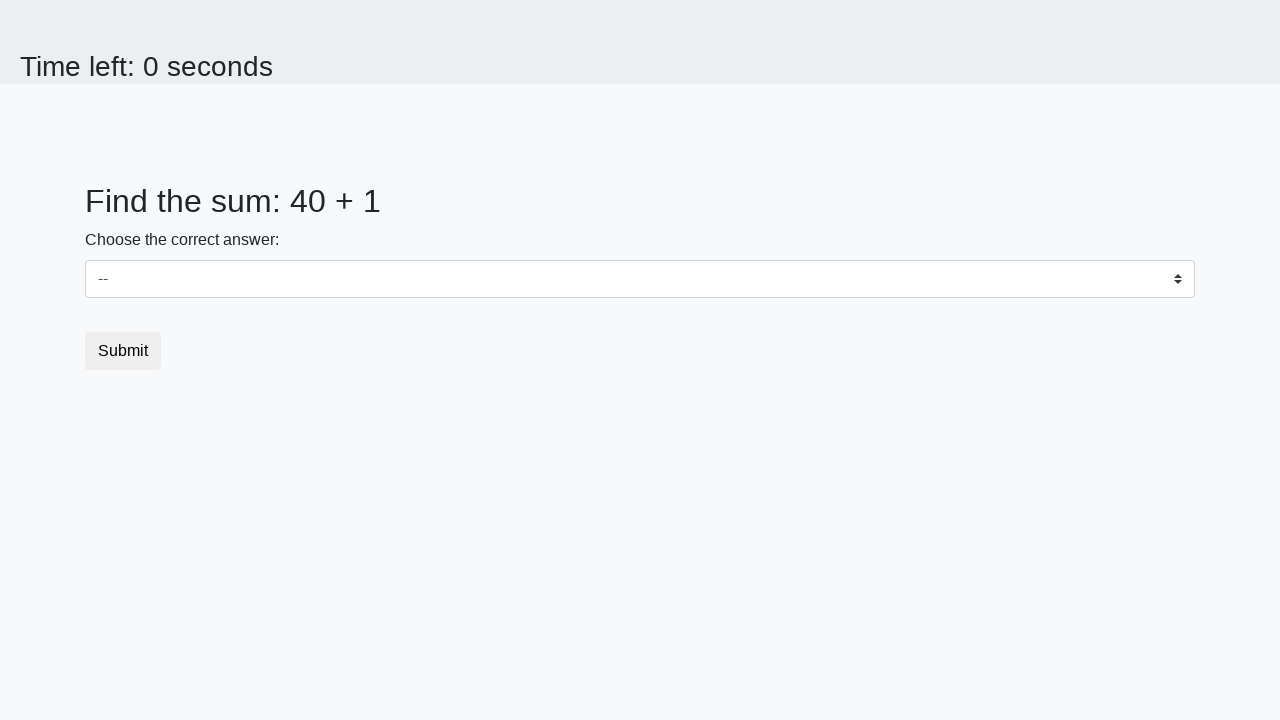

Calculated sum: 40 + 1 = 41
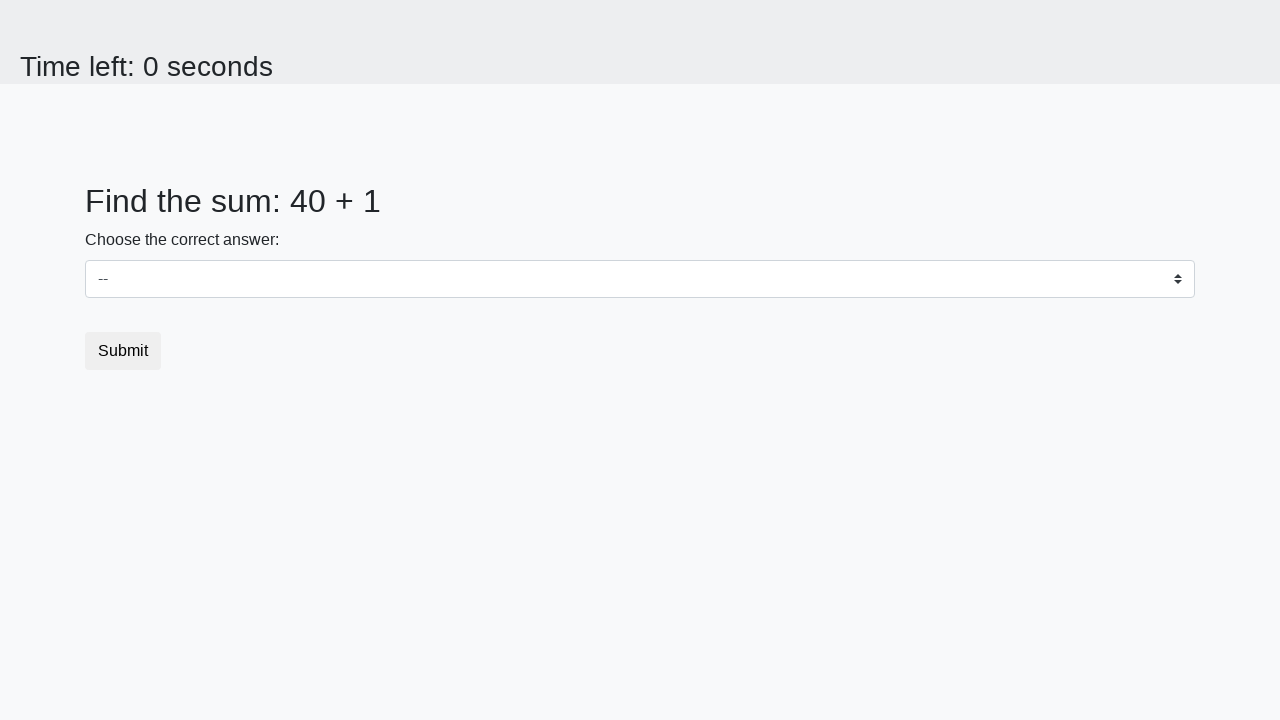

Selected correct answer 41 from dropdown menu on select
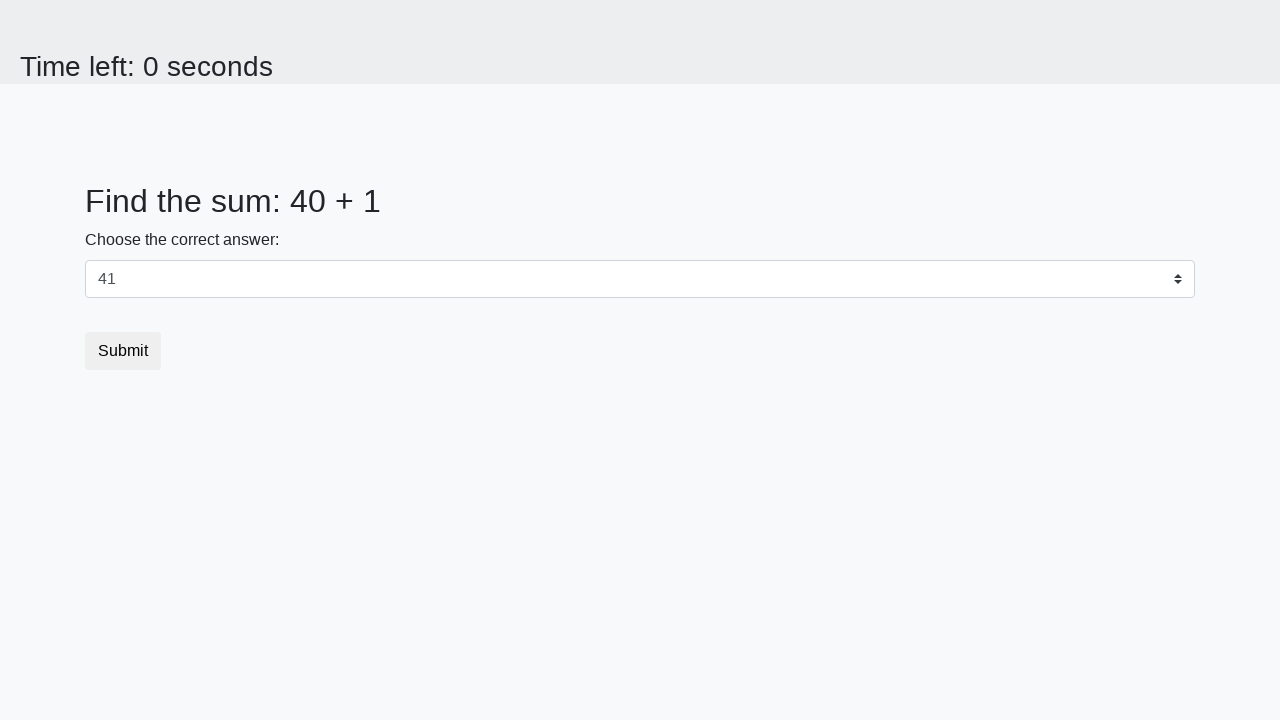

Clicked submit button at (123, 351) on button
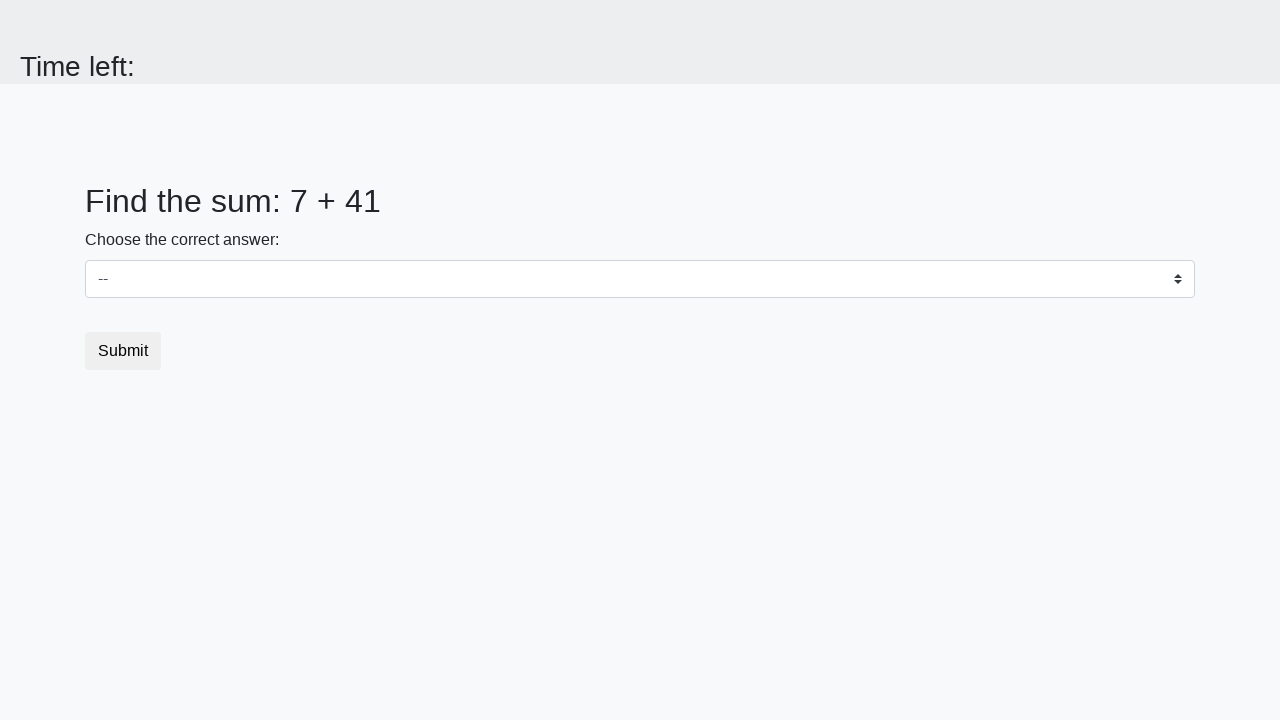

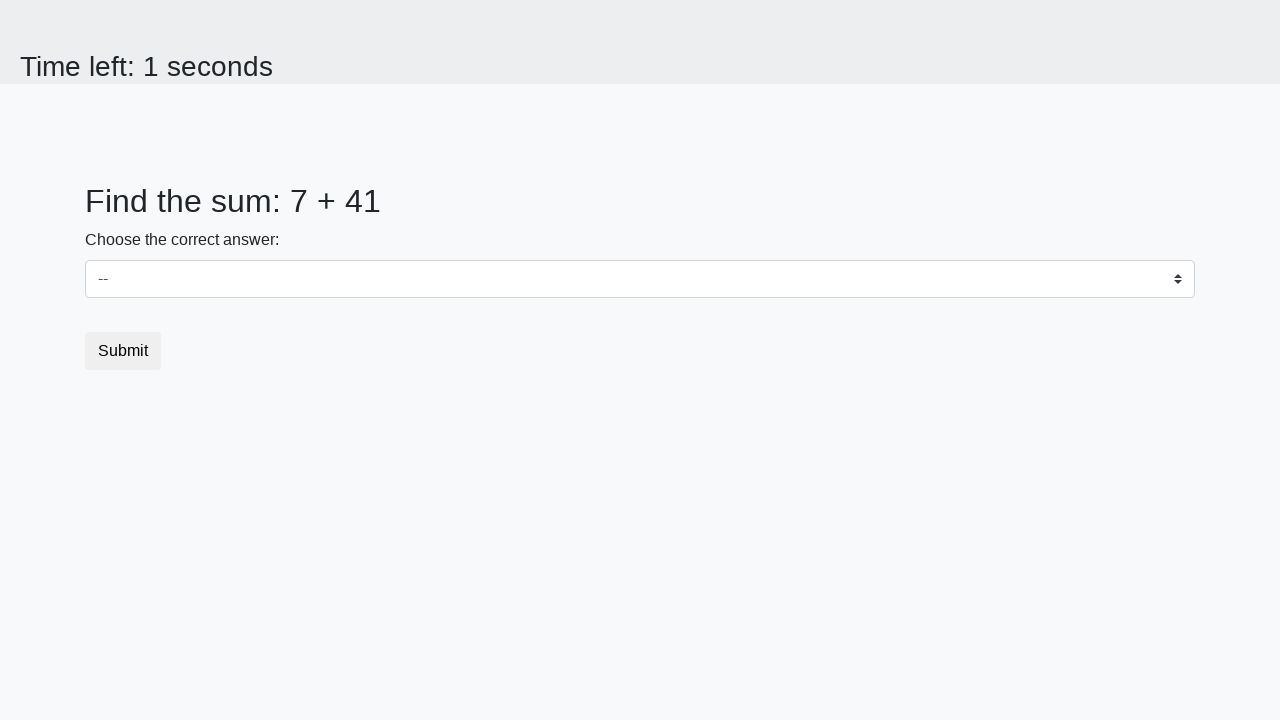